Tests JavaScript confirm alert functionality by clicking a button to trigger a confirm dialog, accepting it, and verifying the result

Starting URL: https://the-internet.herokuapp.com/javascript_alerts

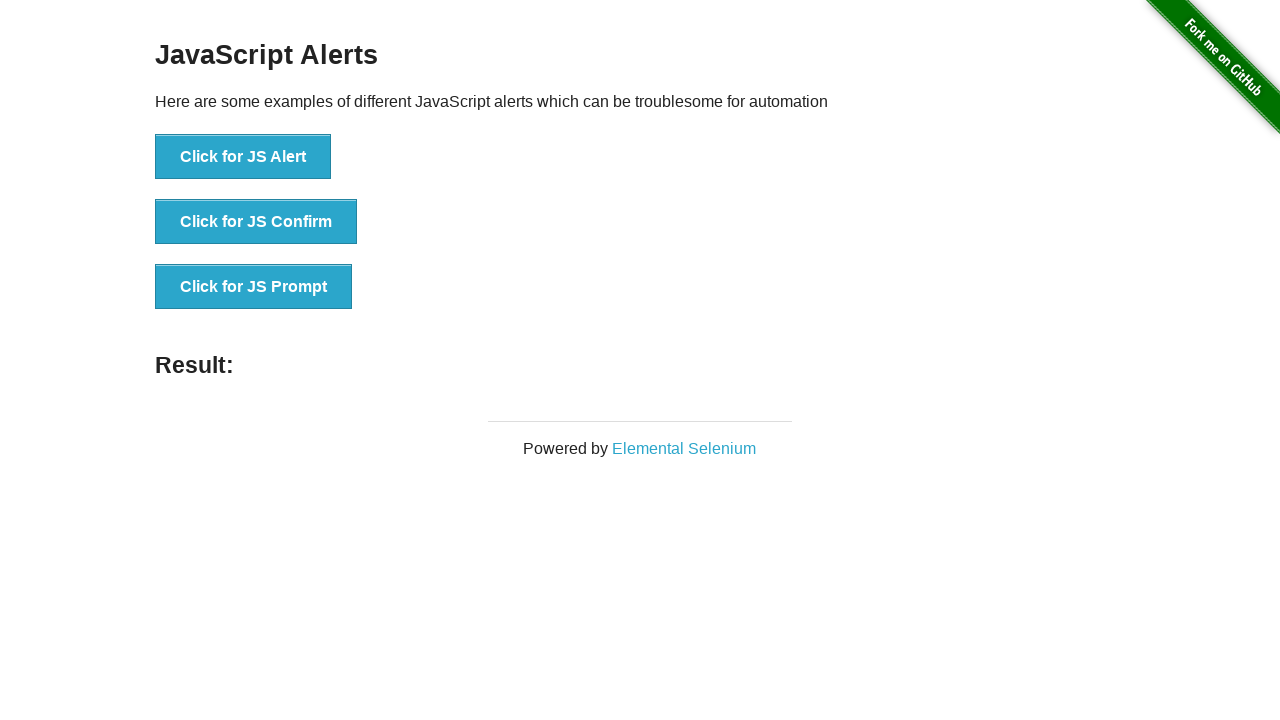

Set up dialog handler to accept confirm dialogs
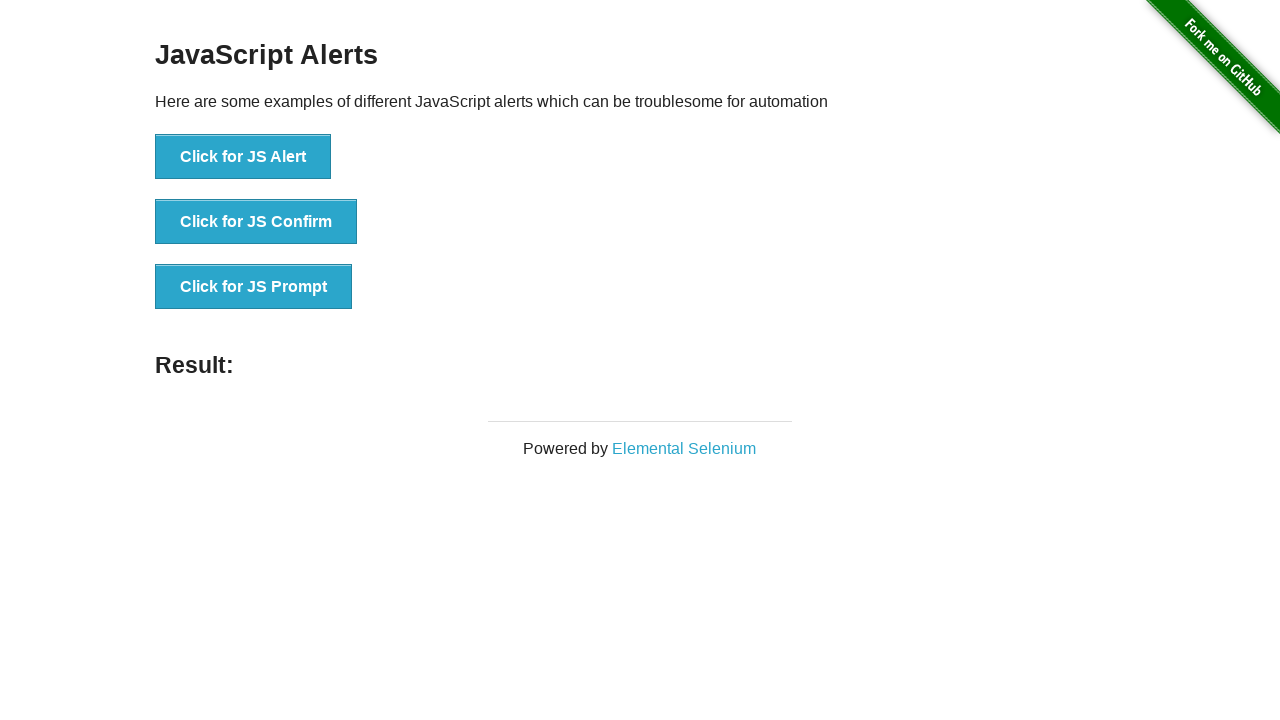

Clicked button to trigger JavaScript confirm alert at (256, 222) on button[onclick='jsConfirm()']
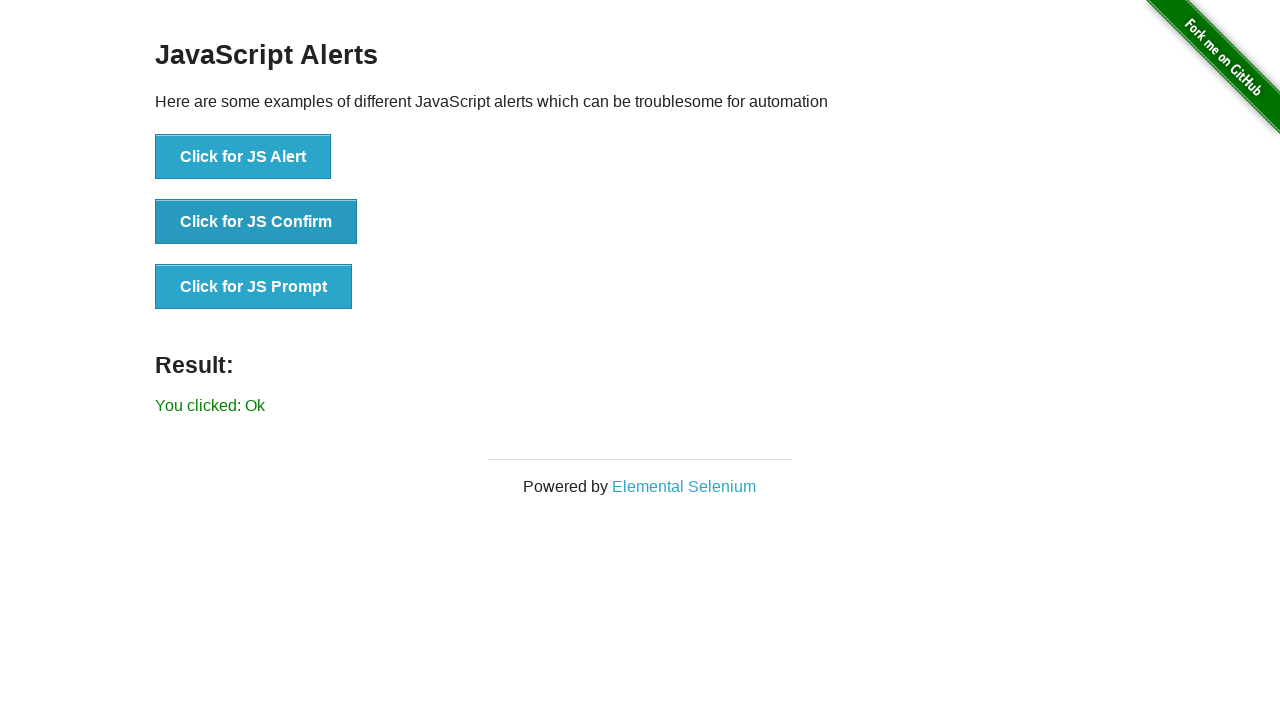

Waited for result message to appear
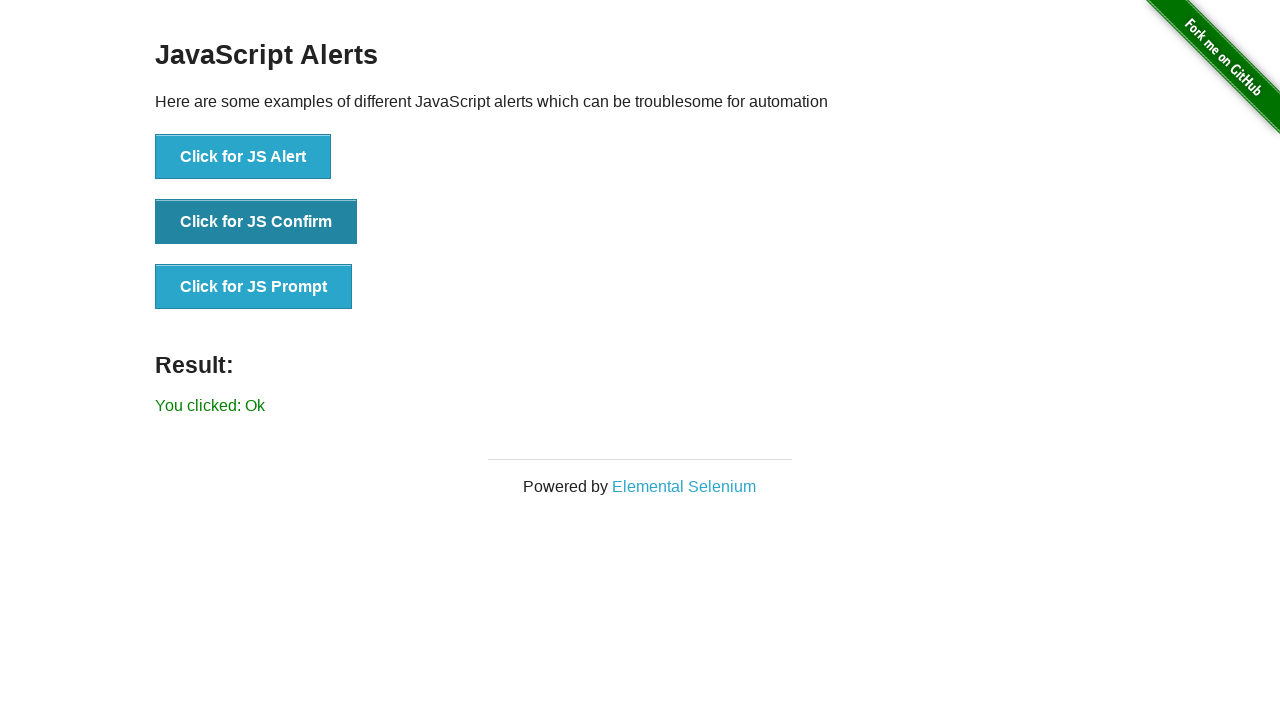

Retrieved result text content
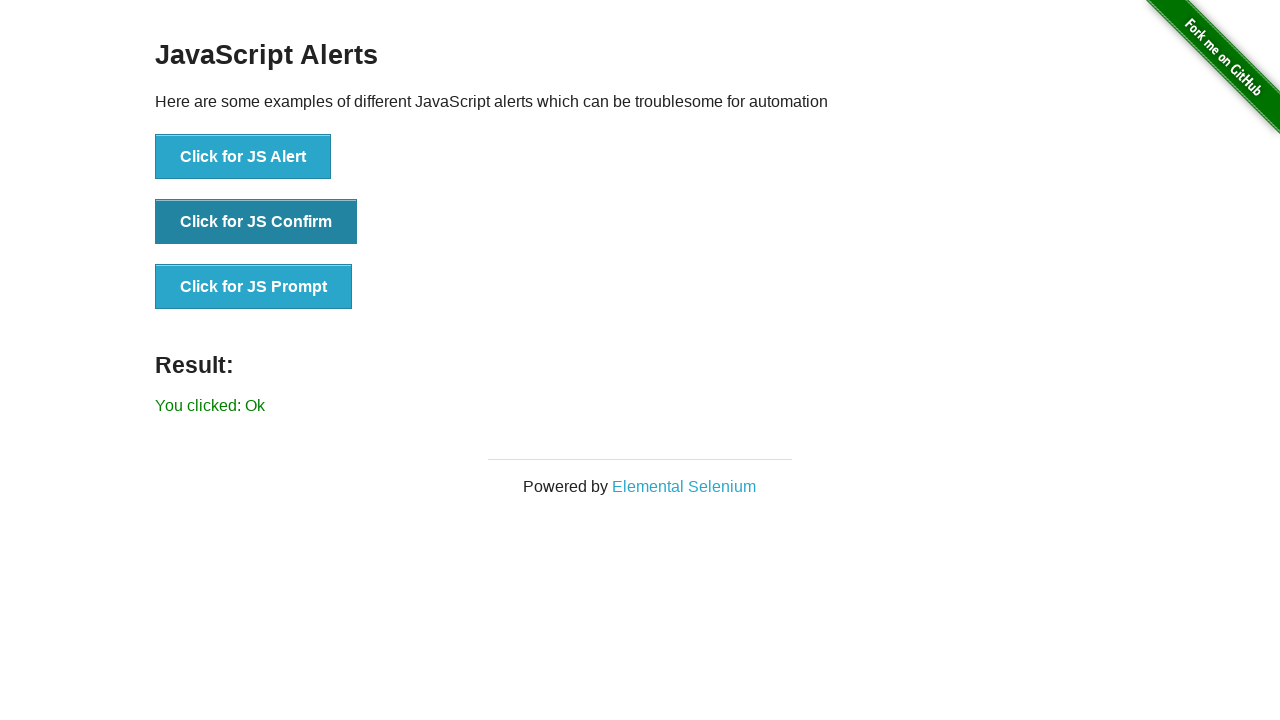

Verified result text matches 'You clicked: Ok'
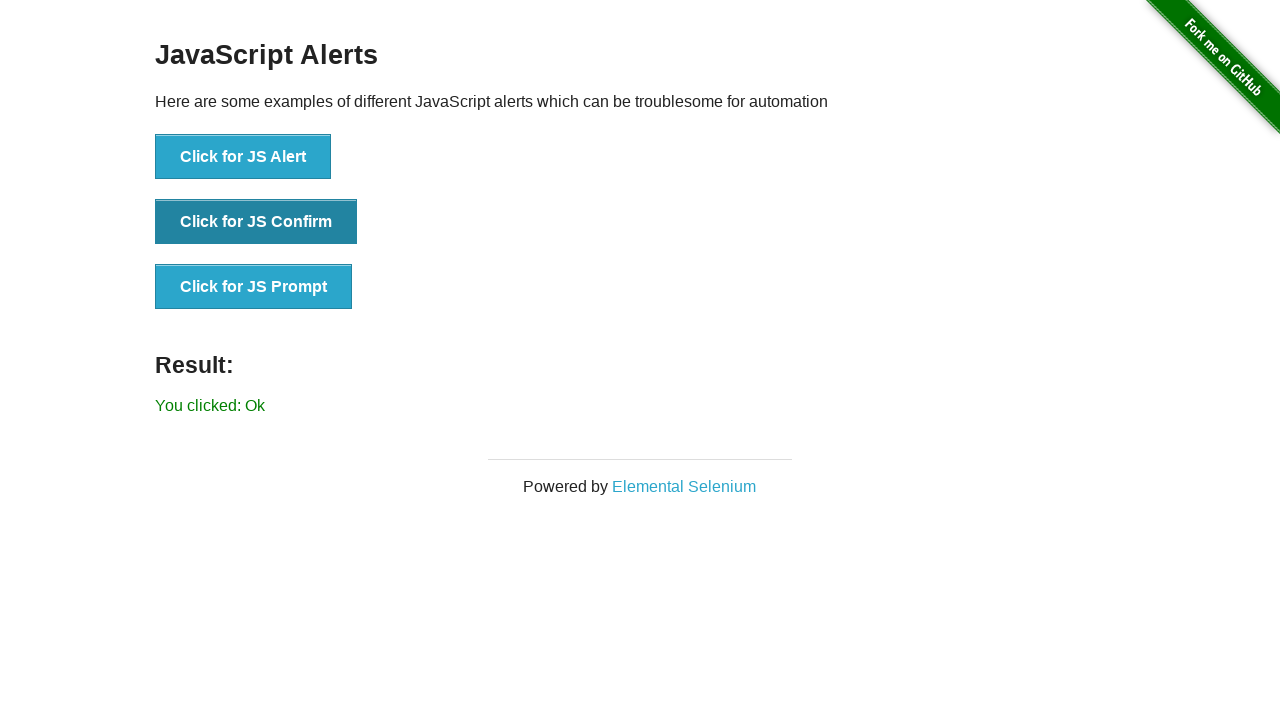

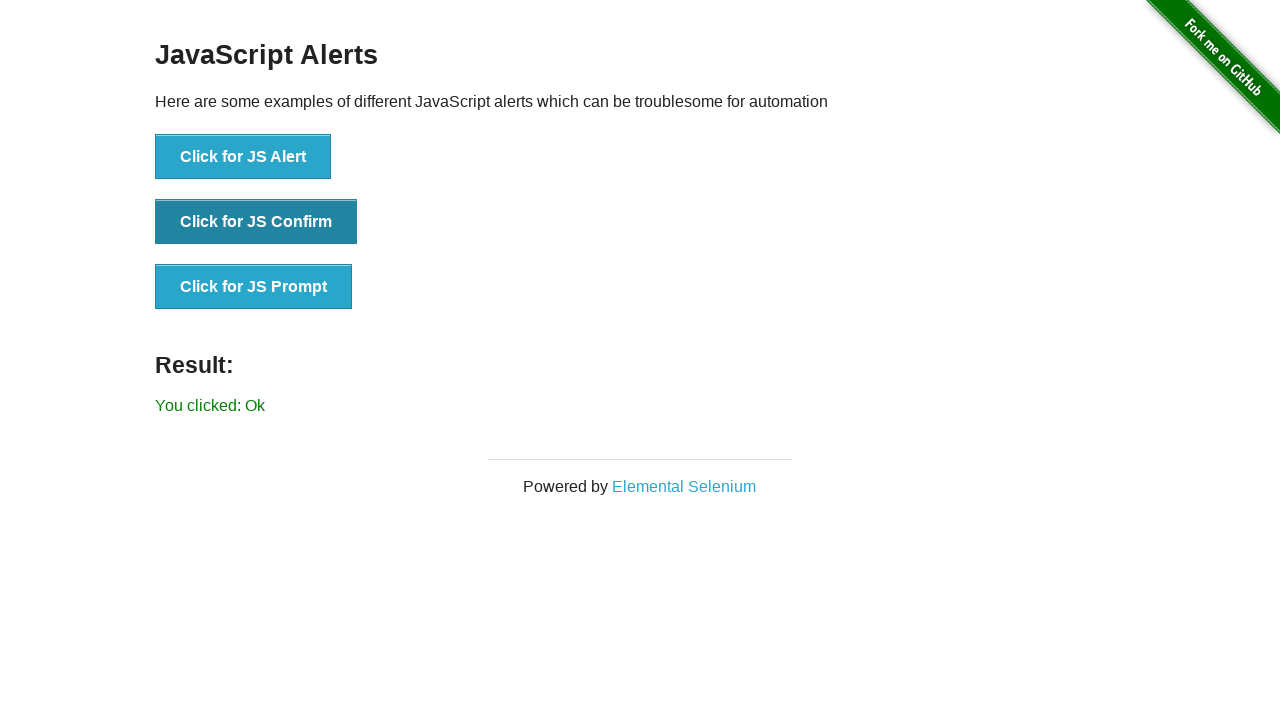